Tests selection state of form elements by clicking on age radio button and Java checkbox, then toggling the checkbox off

Starting URL: https://automationfc.github.io/basic-form/index.html

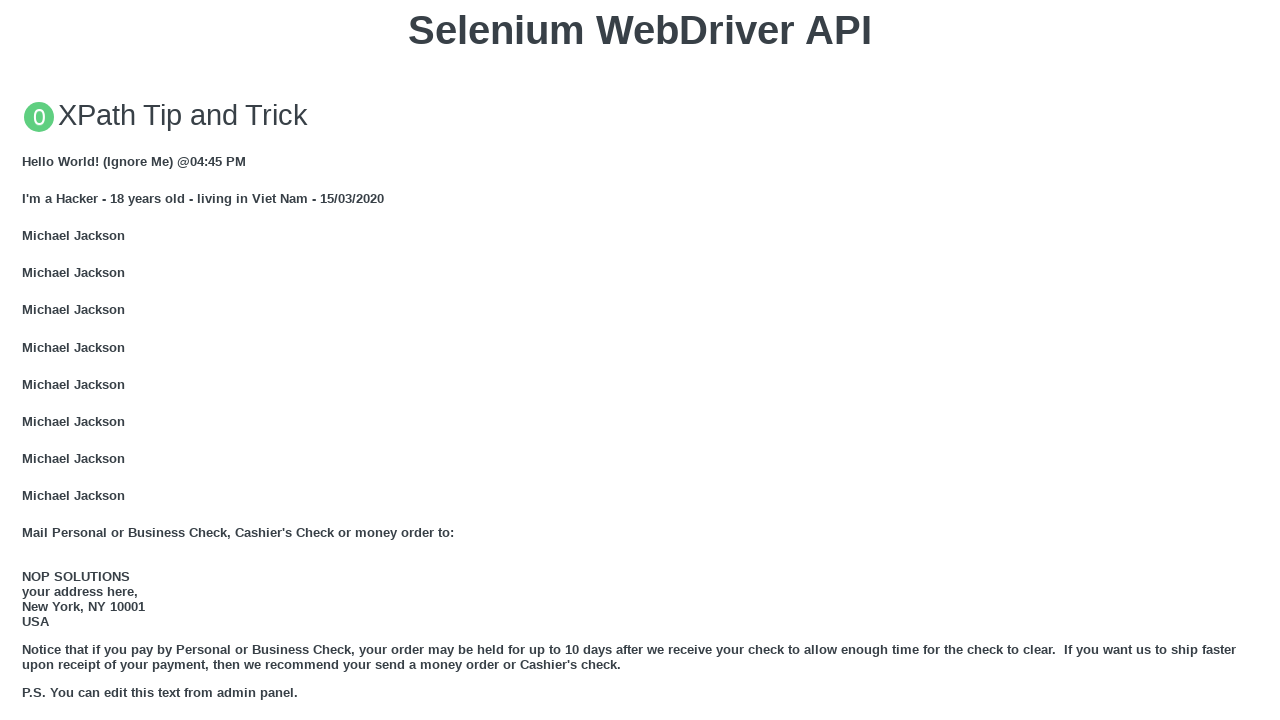

Clicked age under 18 radio button at (28, 360) on xpath=//input[@id='under_18']
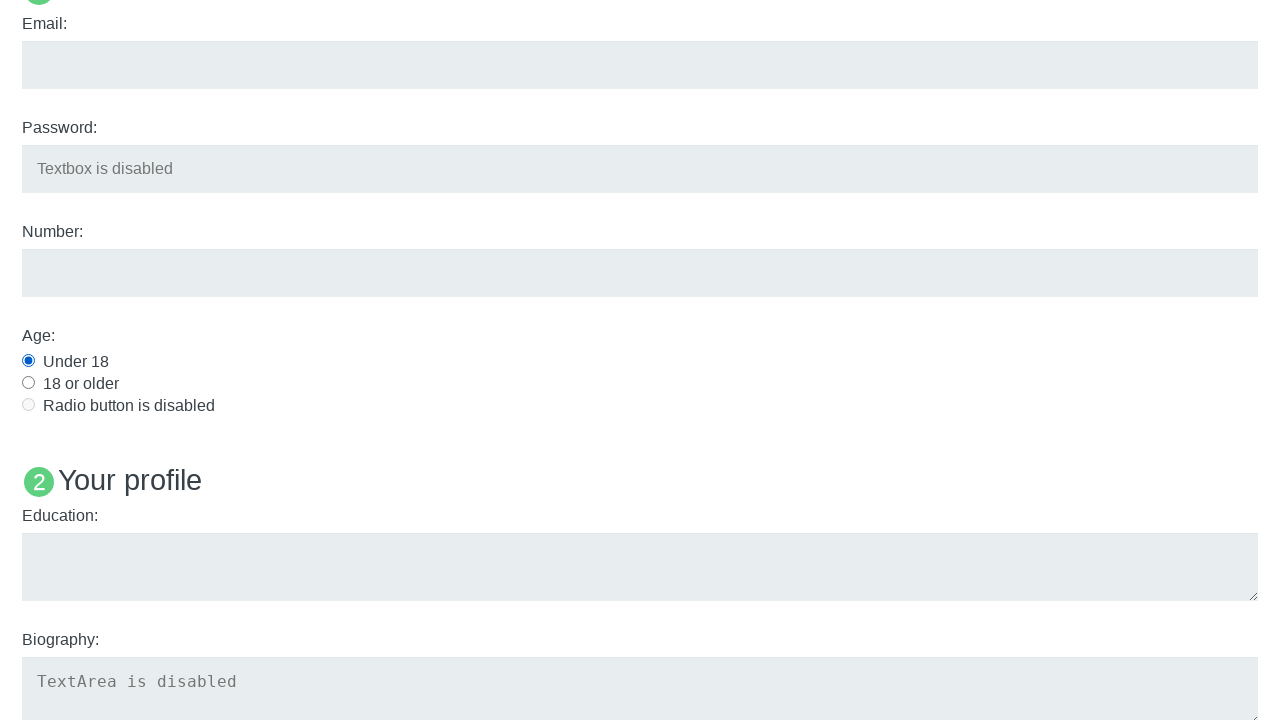

Clicked Java checkbox at (28, 361) on xpath=//input[@id='java']
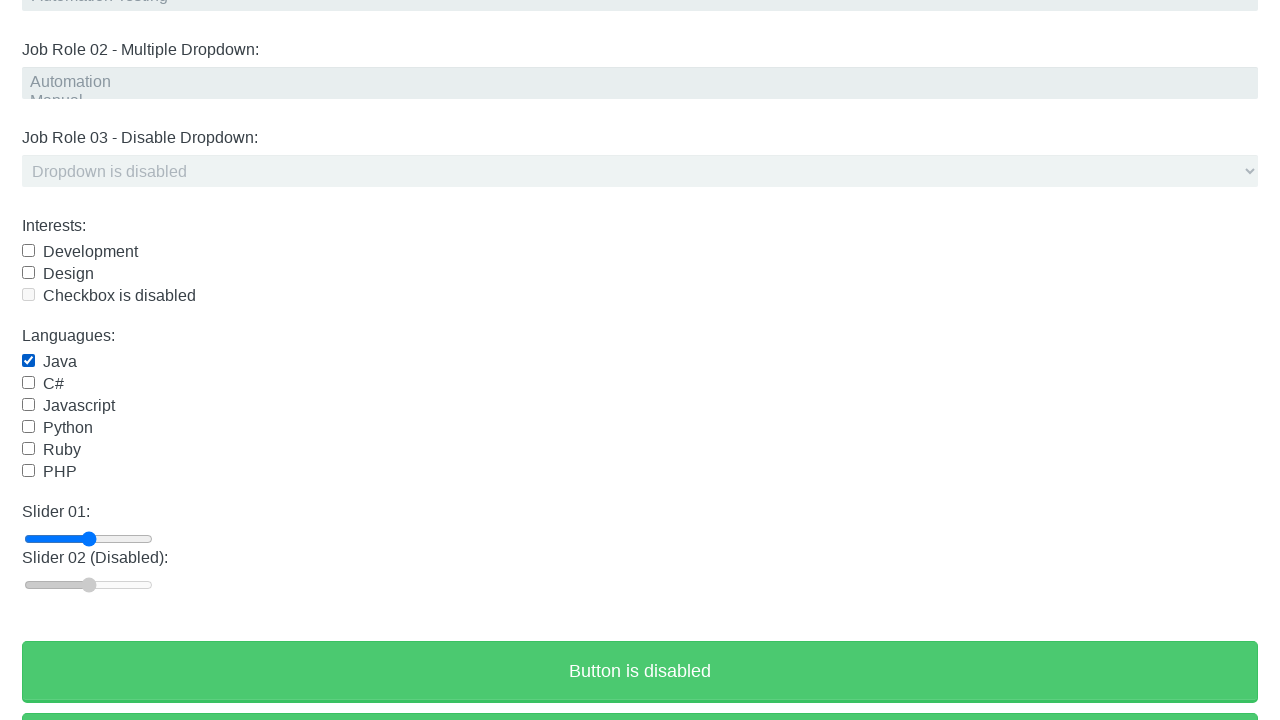

Verified age radio button is selected
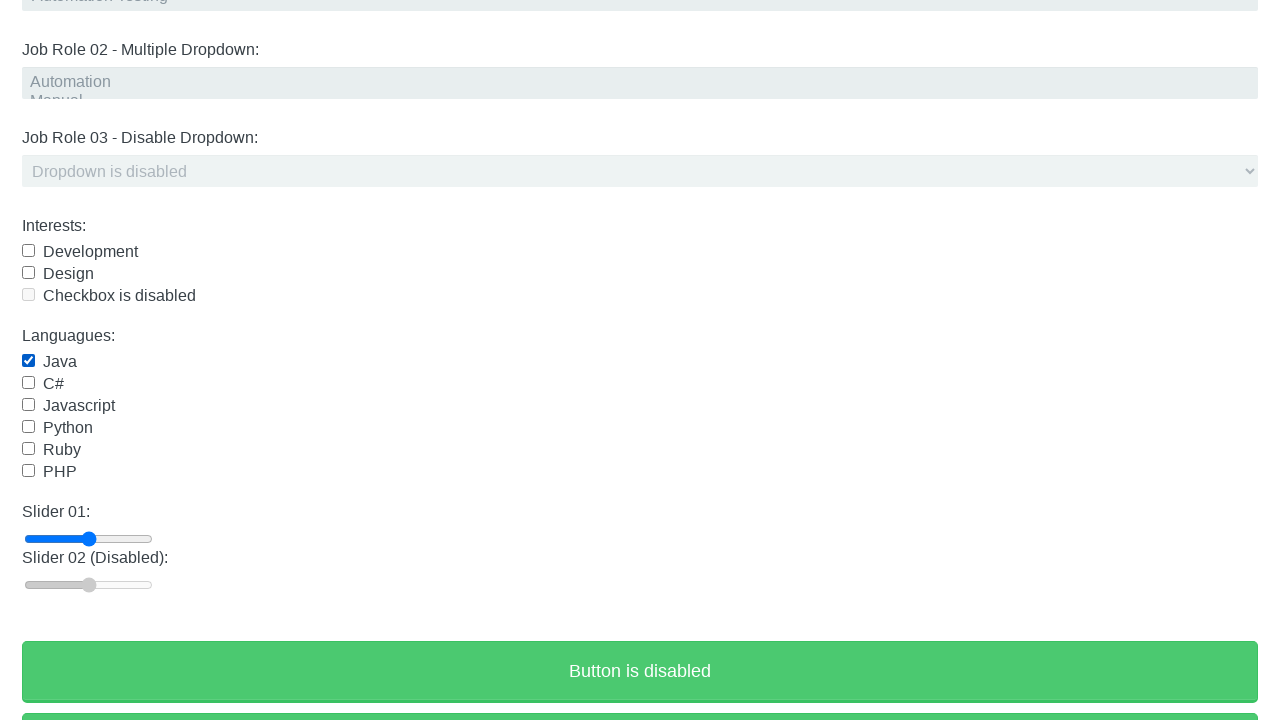

Verified Java checkbox is selected
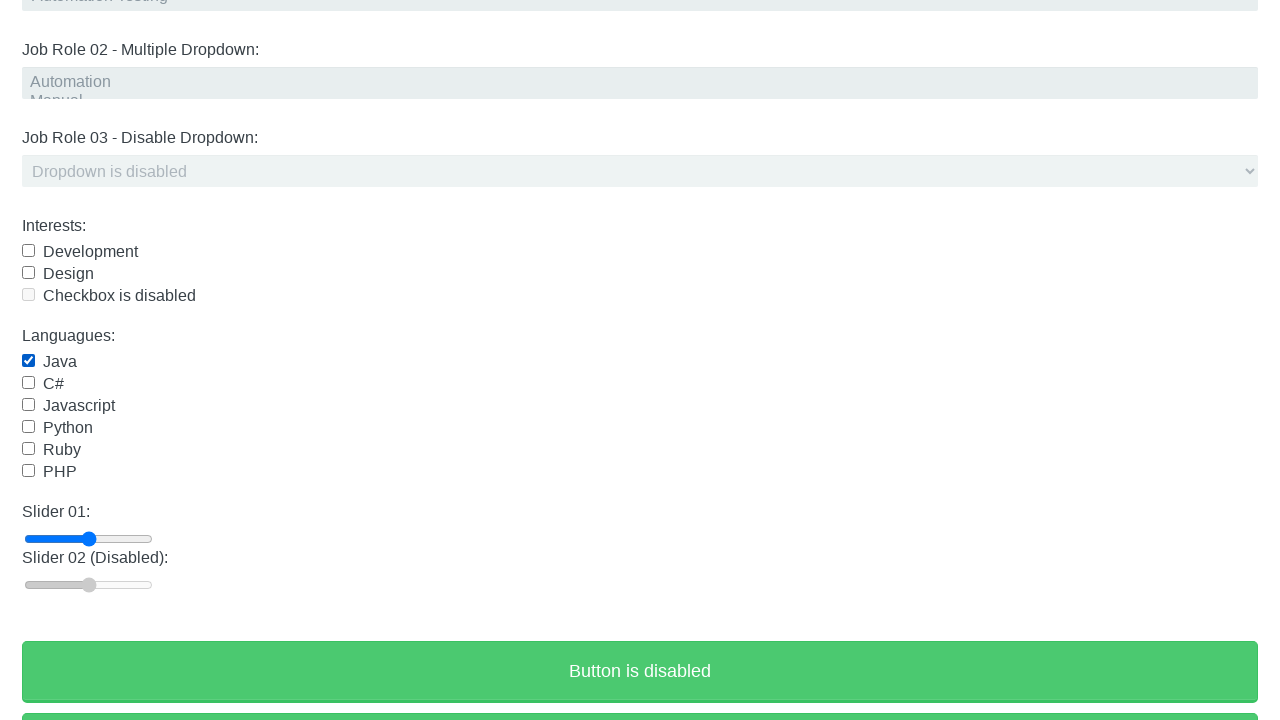

Clicked Java checkbox to deselect it at (28, 361) on xpath=//input[@id='java']
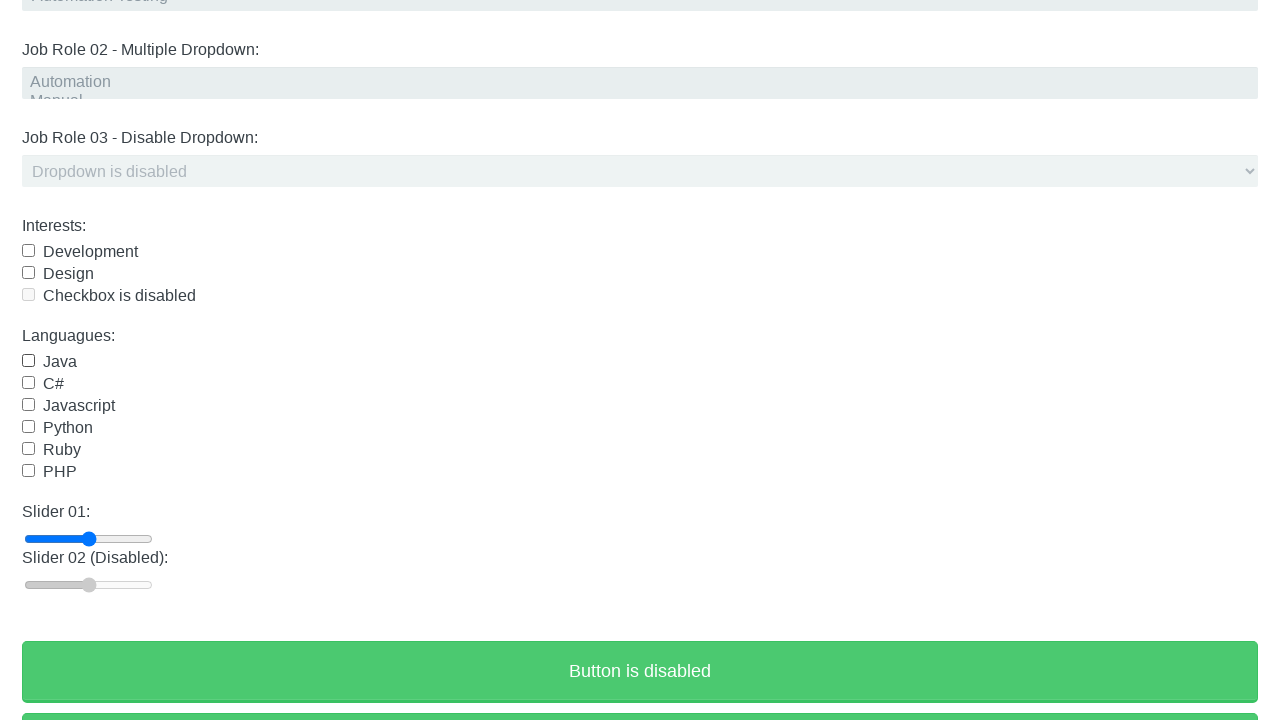

Verified Java checkbox is deselected
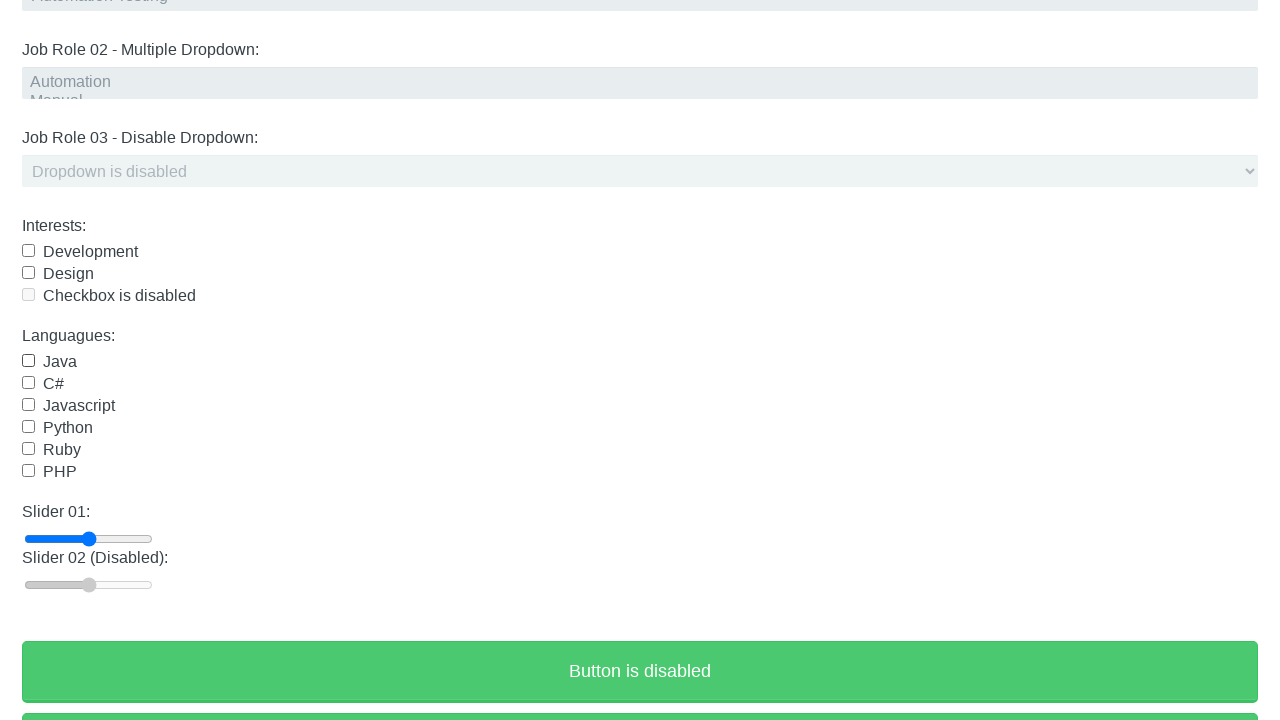

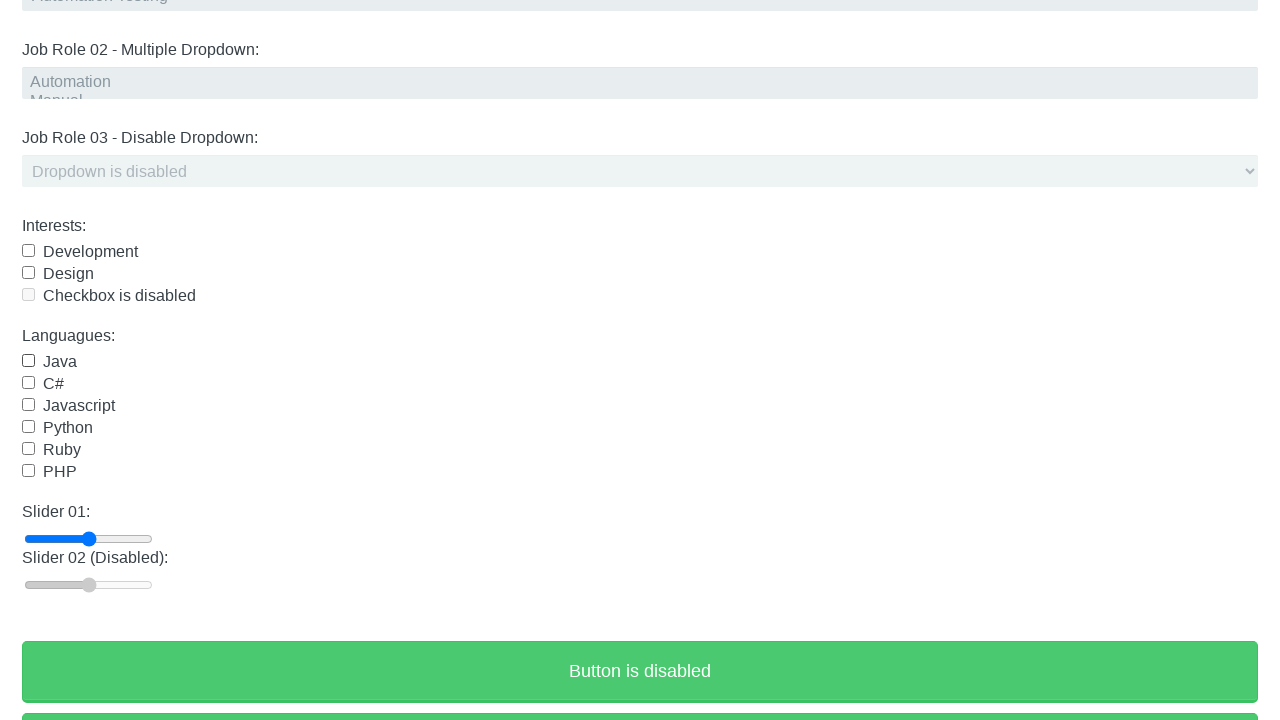